Tests dynamic element addition and removal functionality by clicking the Add button twice to create elements, then removing one of them

Starting URL: http://the-internet.herokuapp.com/add_remove_elements/

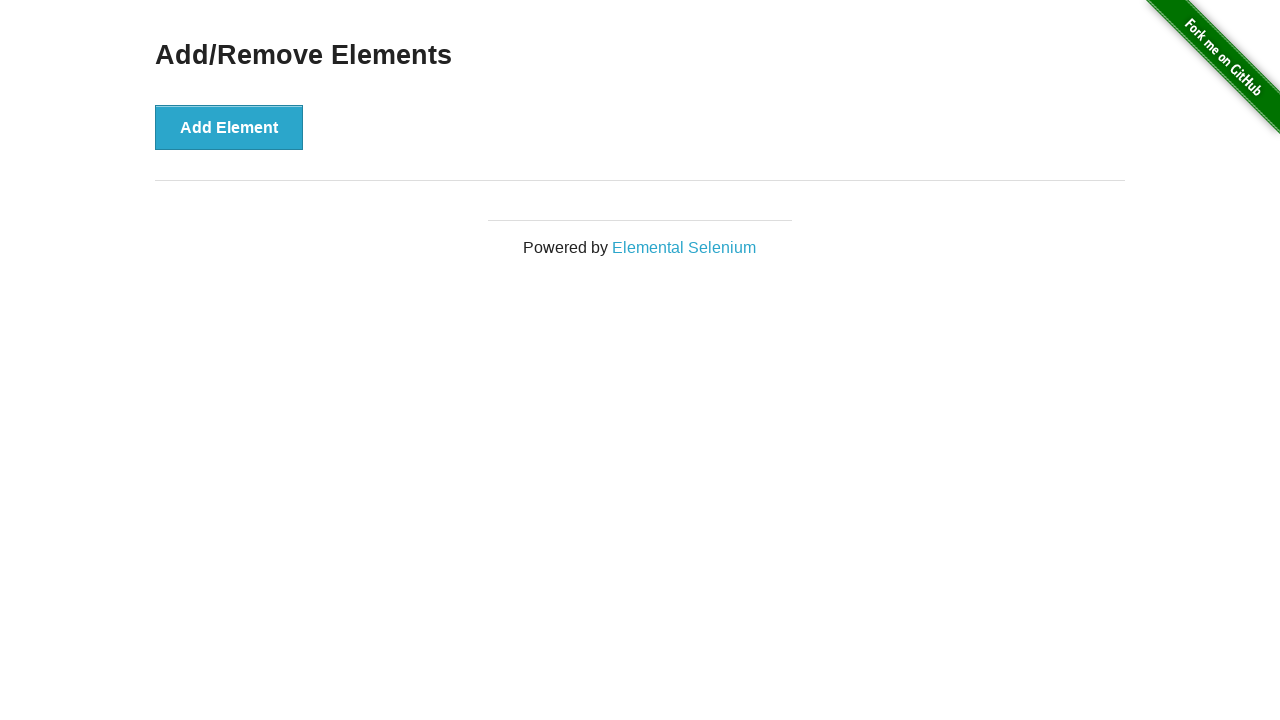

Clicked Add button to create first element at (229, 127) on [onclick='addElement()']
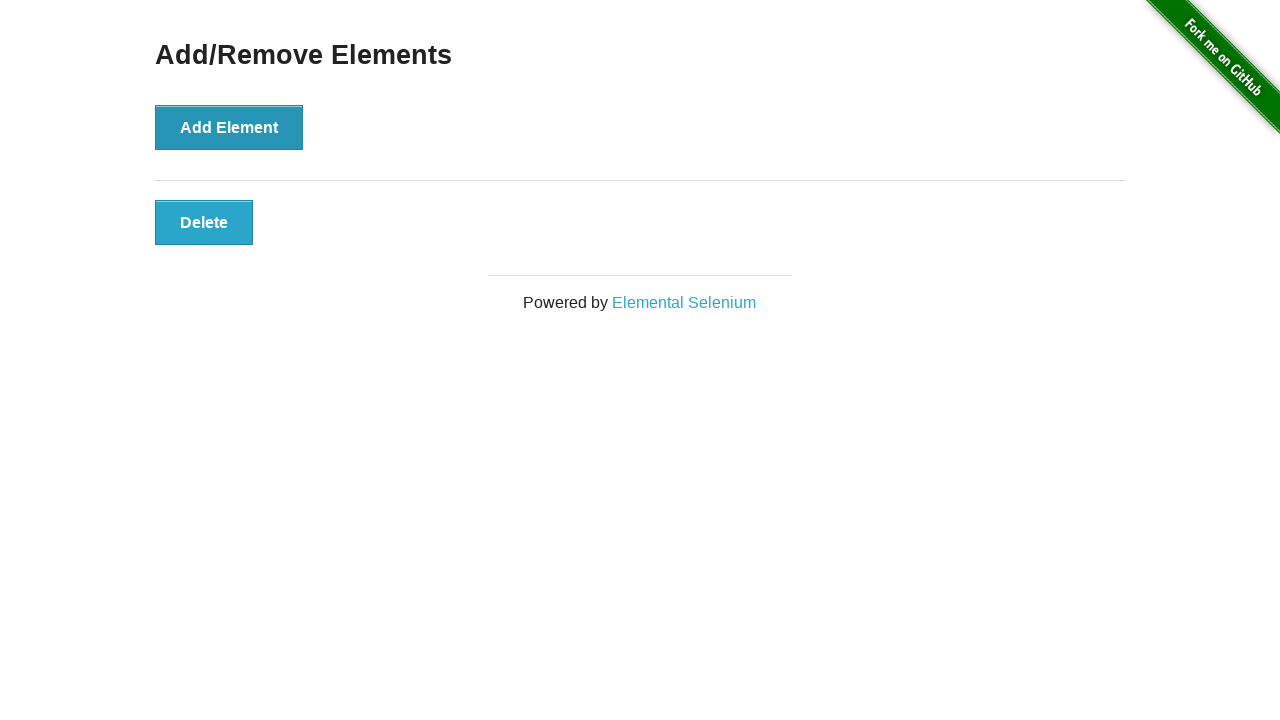

Clicked Add button to create second element at (229, 127) on [onclick='addElement()']
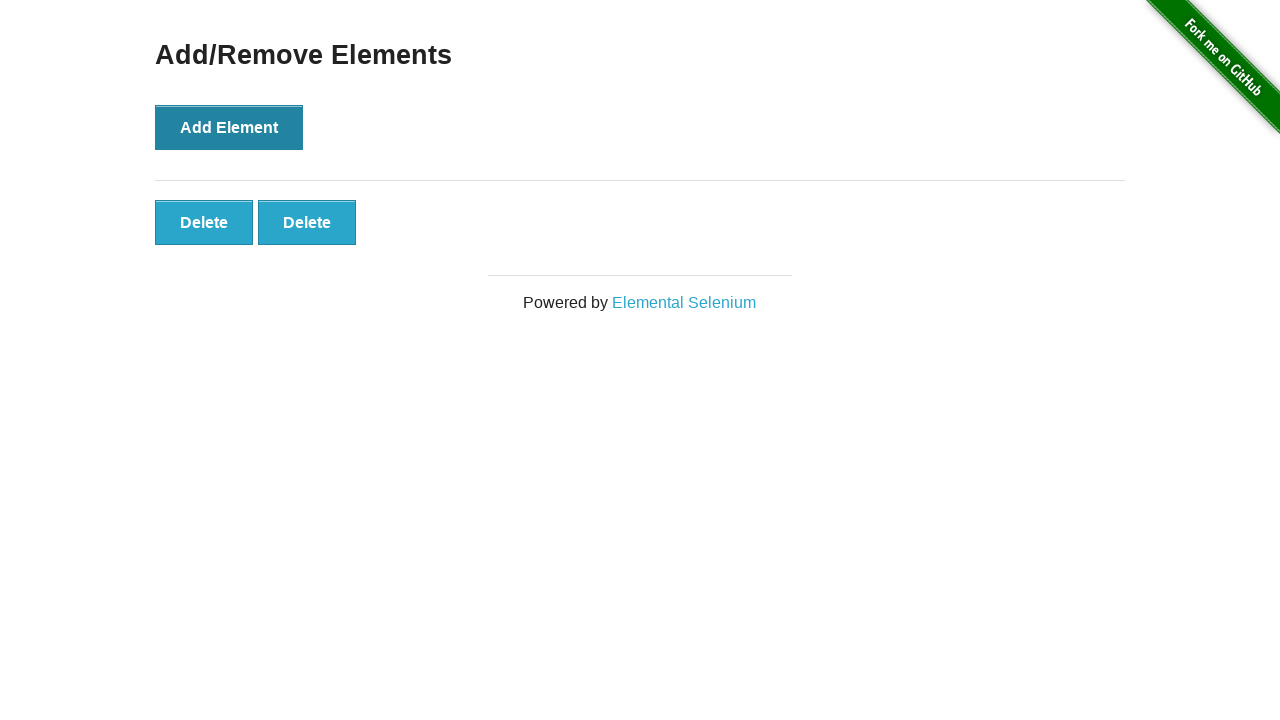

Clicked delete button to remove the second element at (307, 222) on xpath=//button[@onclick='deleteElement()'] >> nth=1
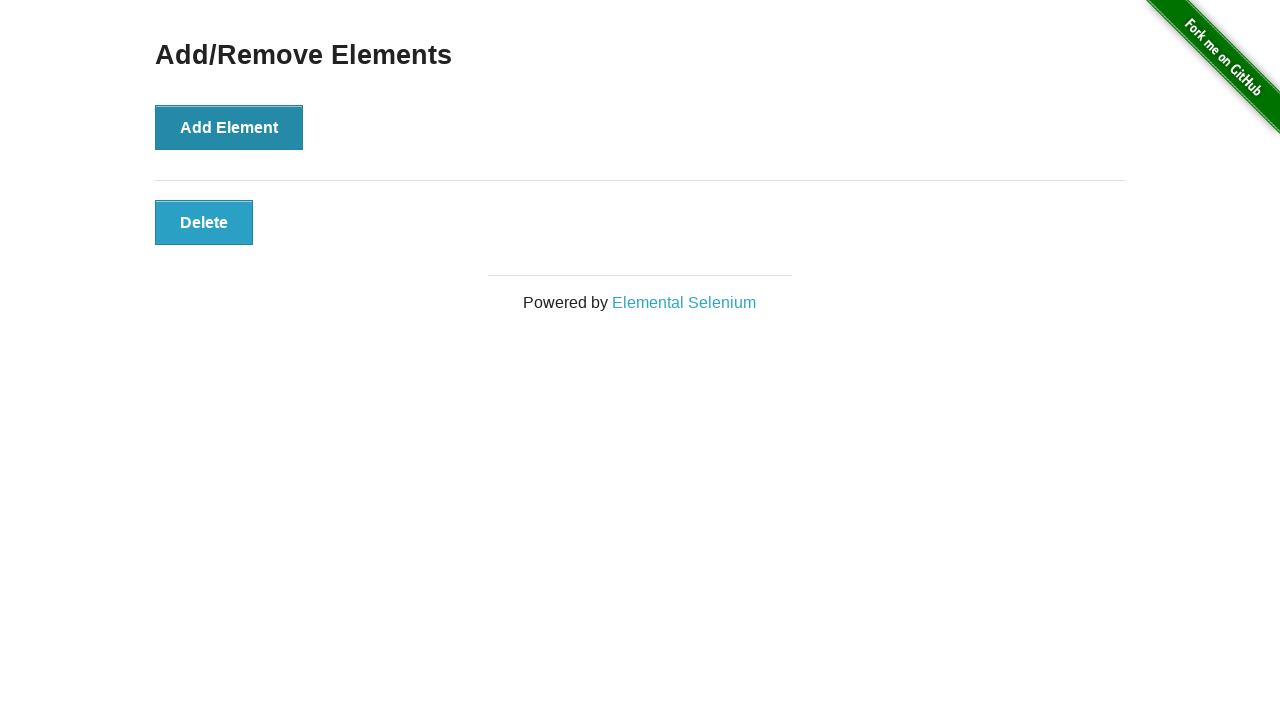

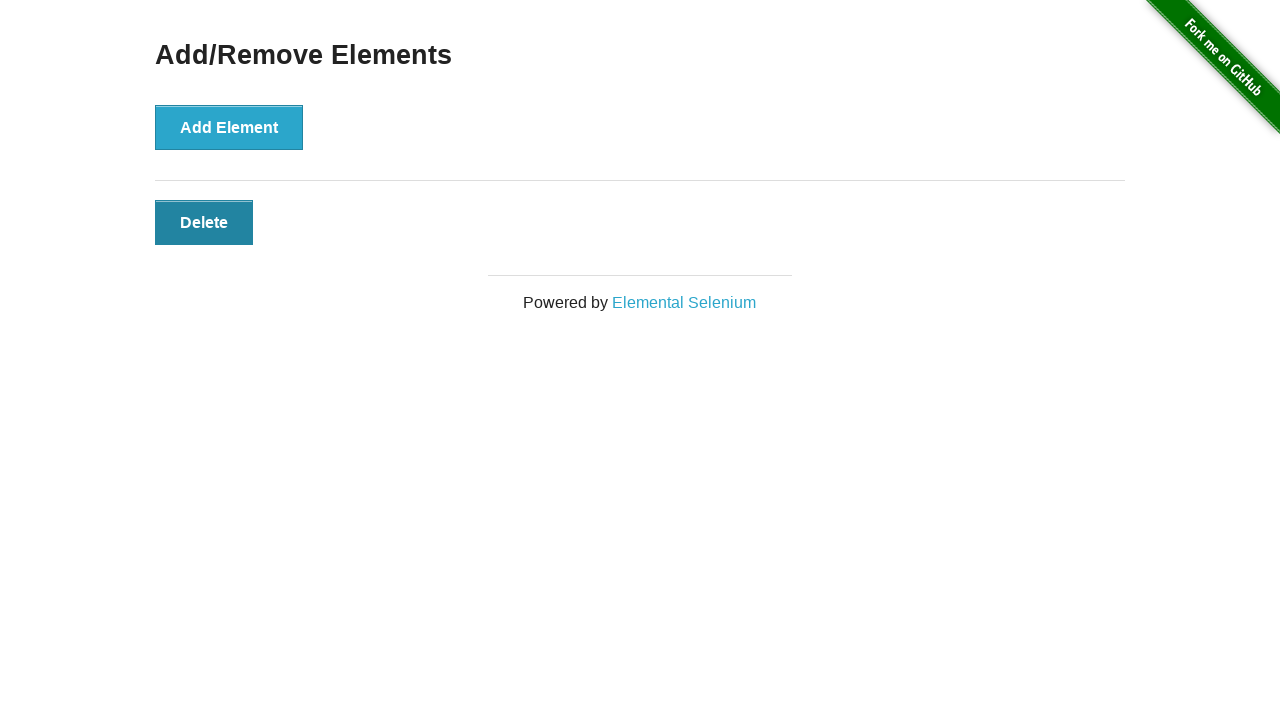